Waits for a price to reach $100, books an item, then solves a math problem and submits the answer

Starting URL: http://suninjuly.github.io/explicit_wait2.html

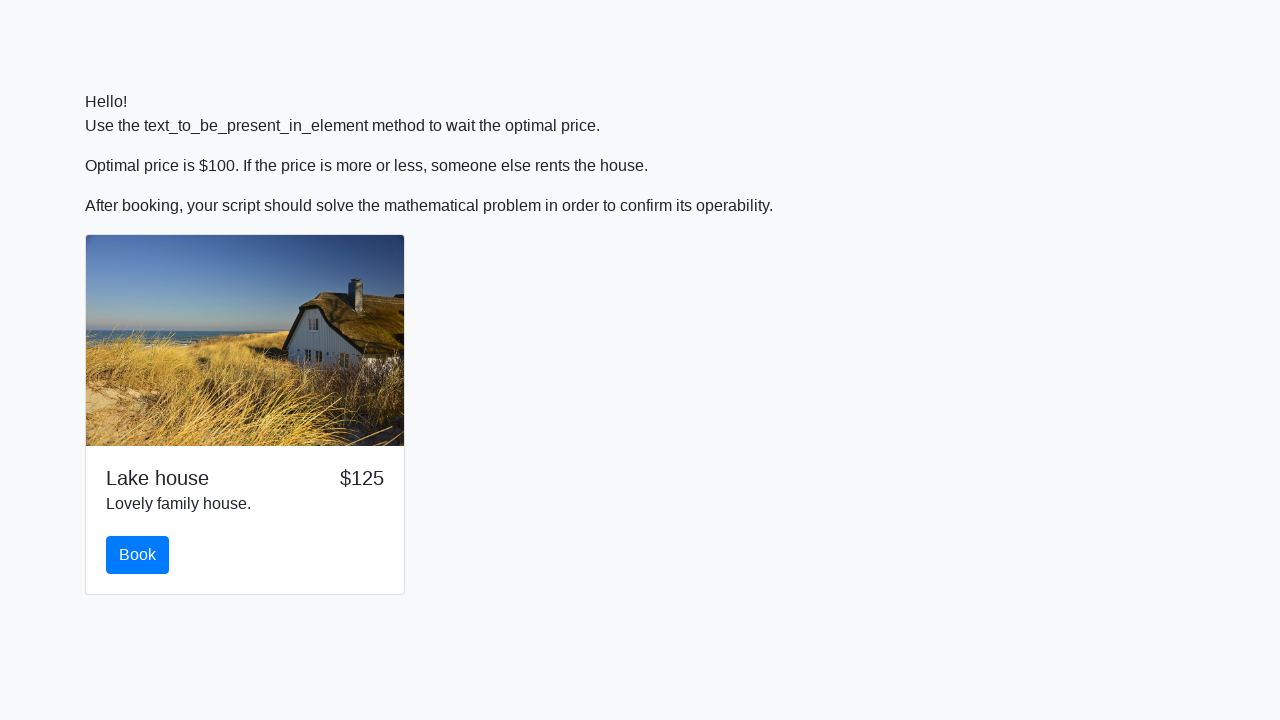

Waited for price to reach $100
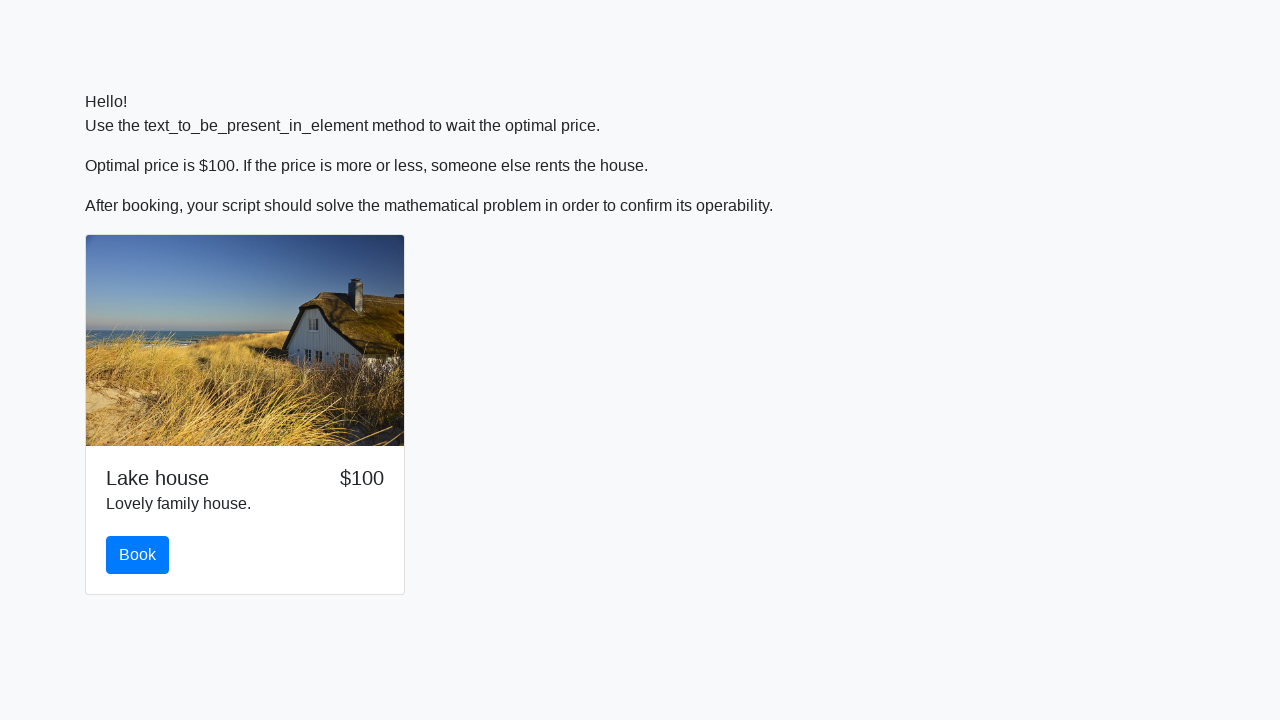

Clicked the book button at (138, 555) on #book
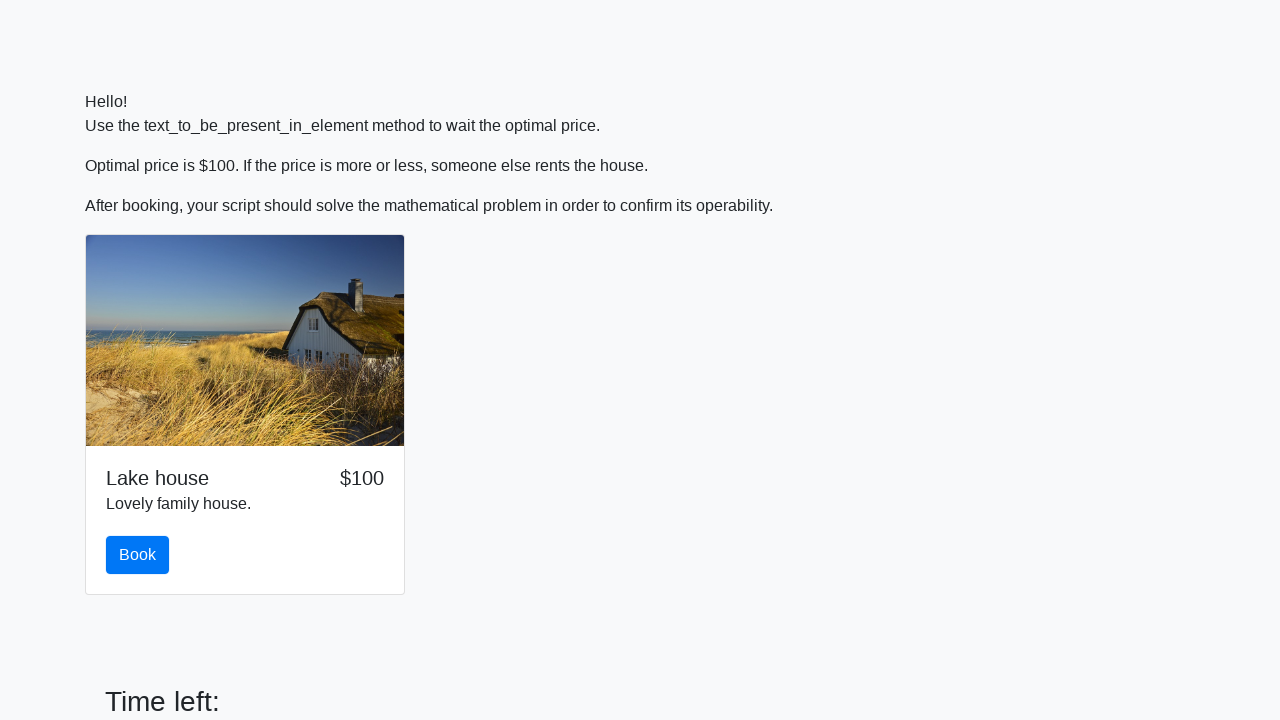

Retrieved x value from input_value element
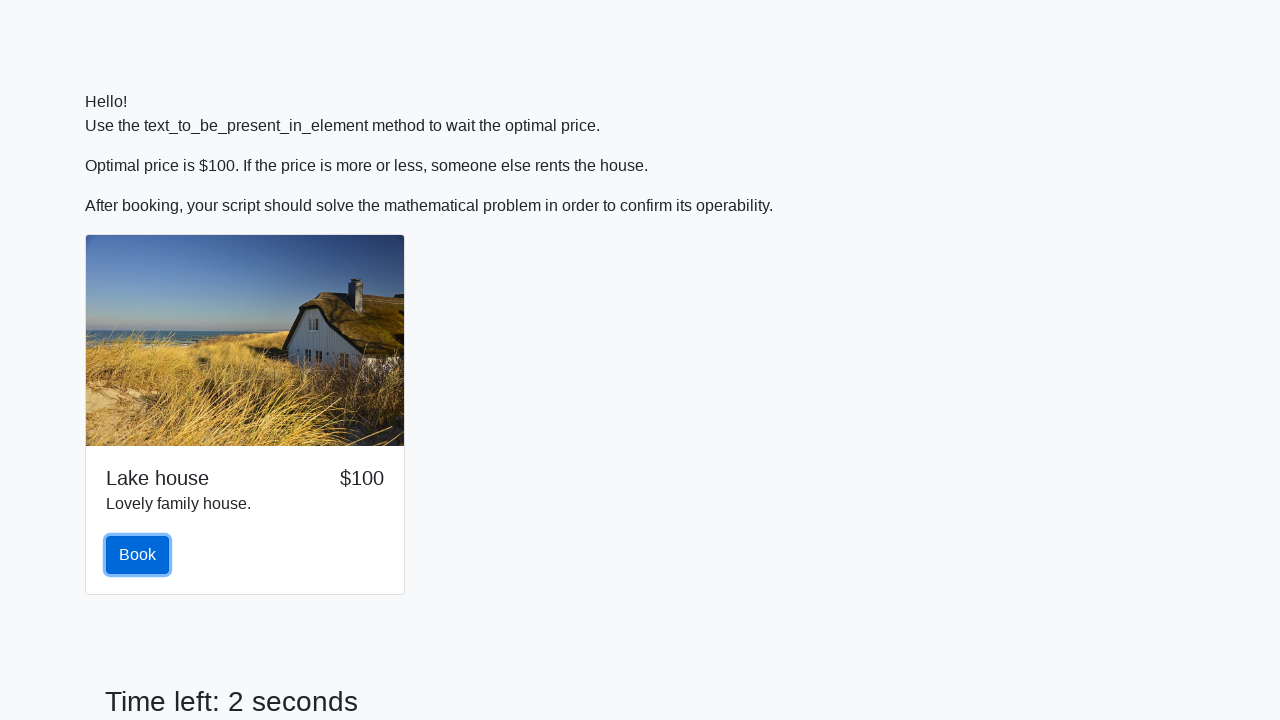

Calculated math problem result: 0.15311828583998927
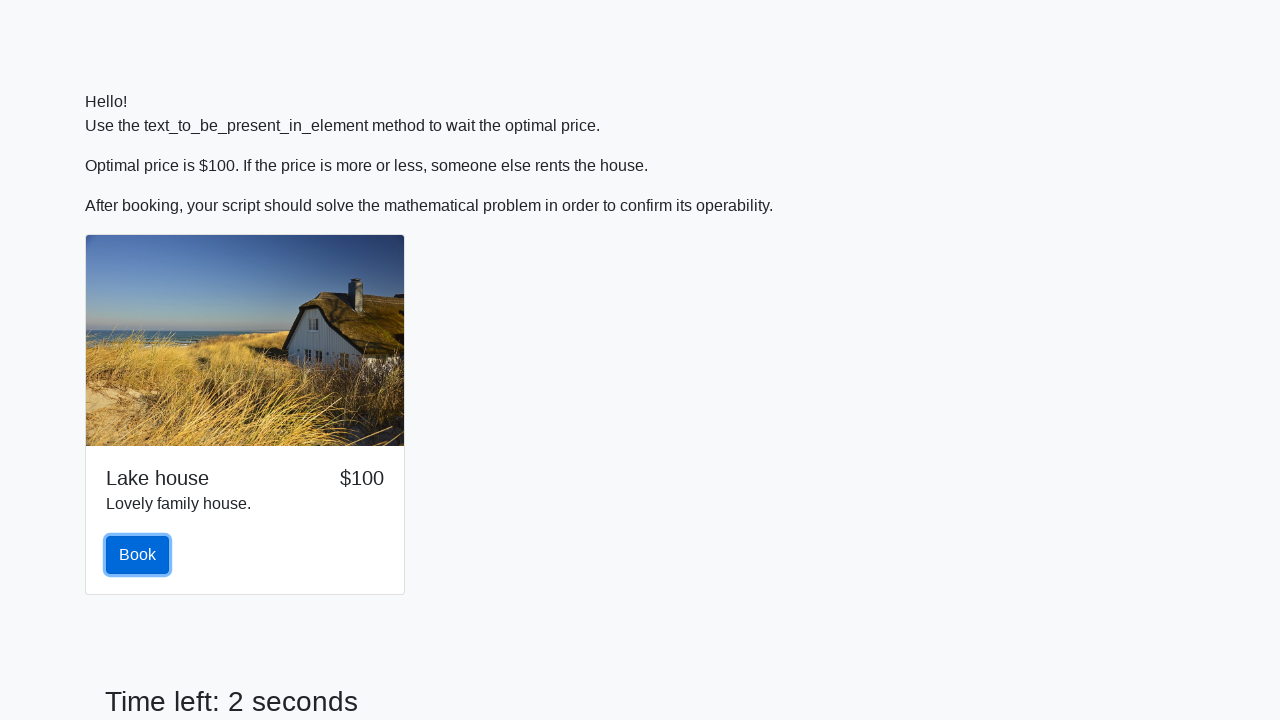

Filled in the calculated answer on input#answer
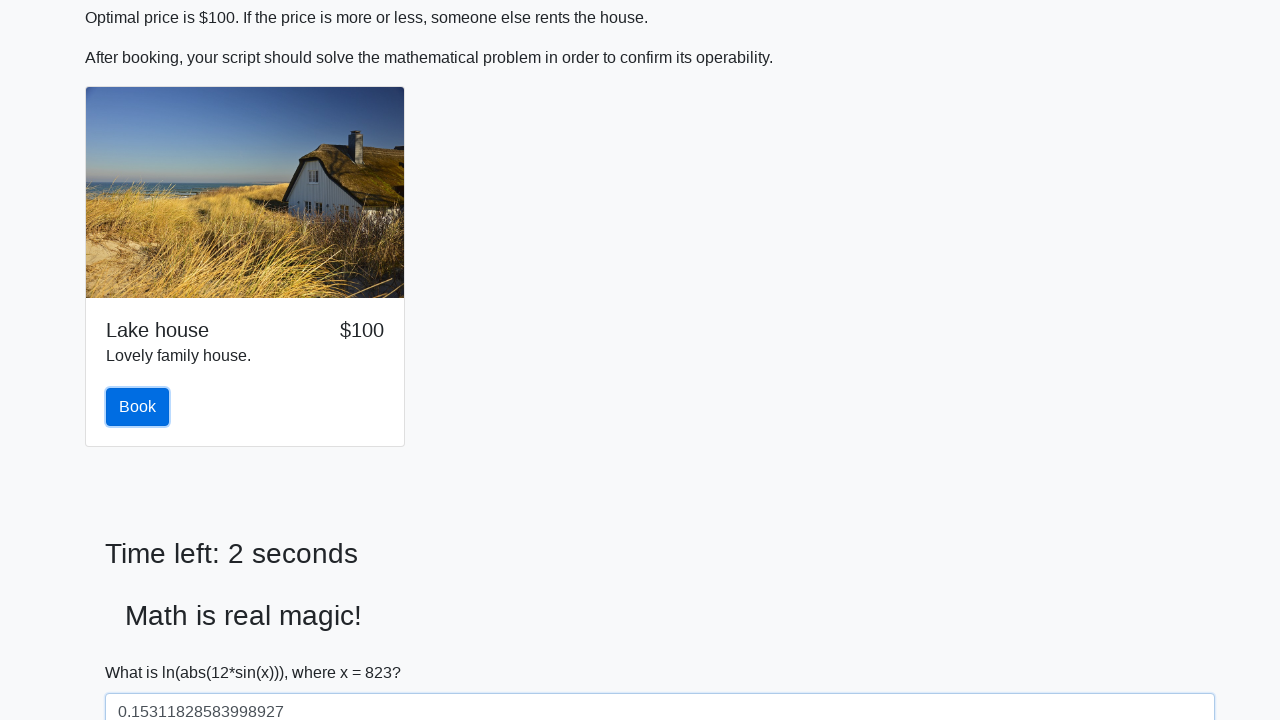

Submitted the form with the answer at (143, 651) on button[type="submit"]
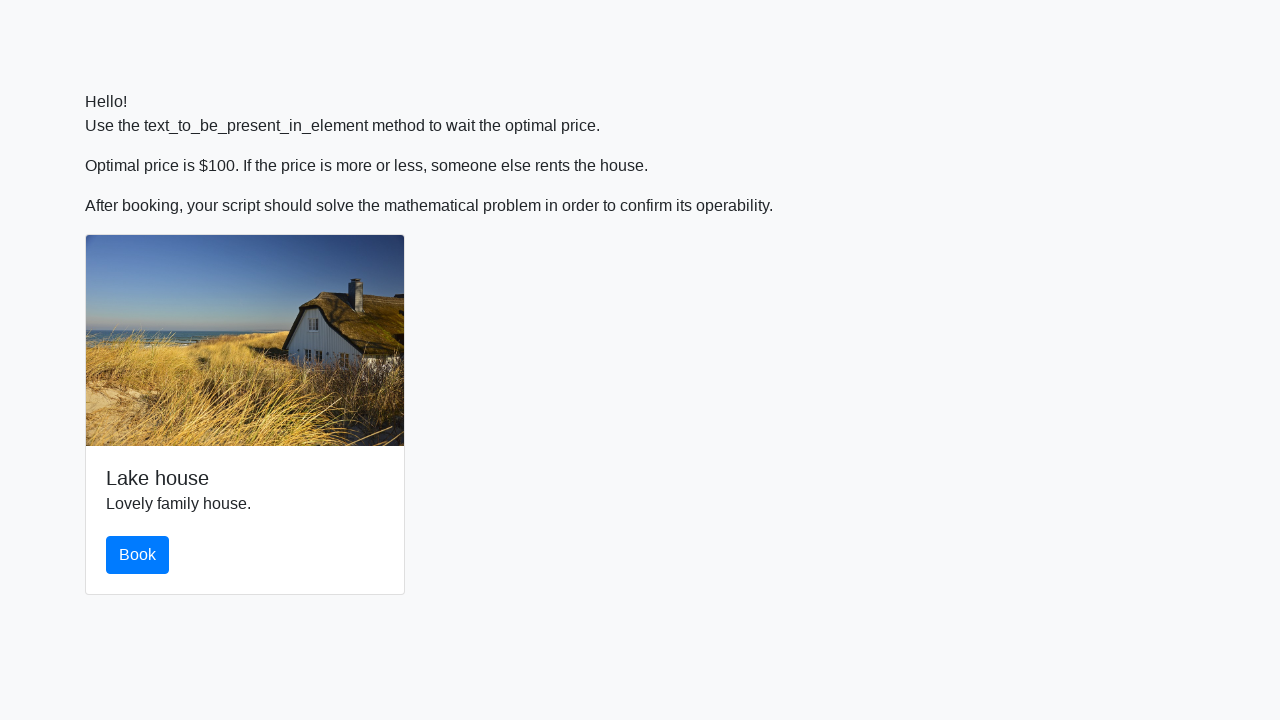

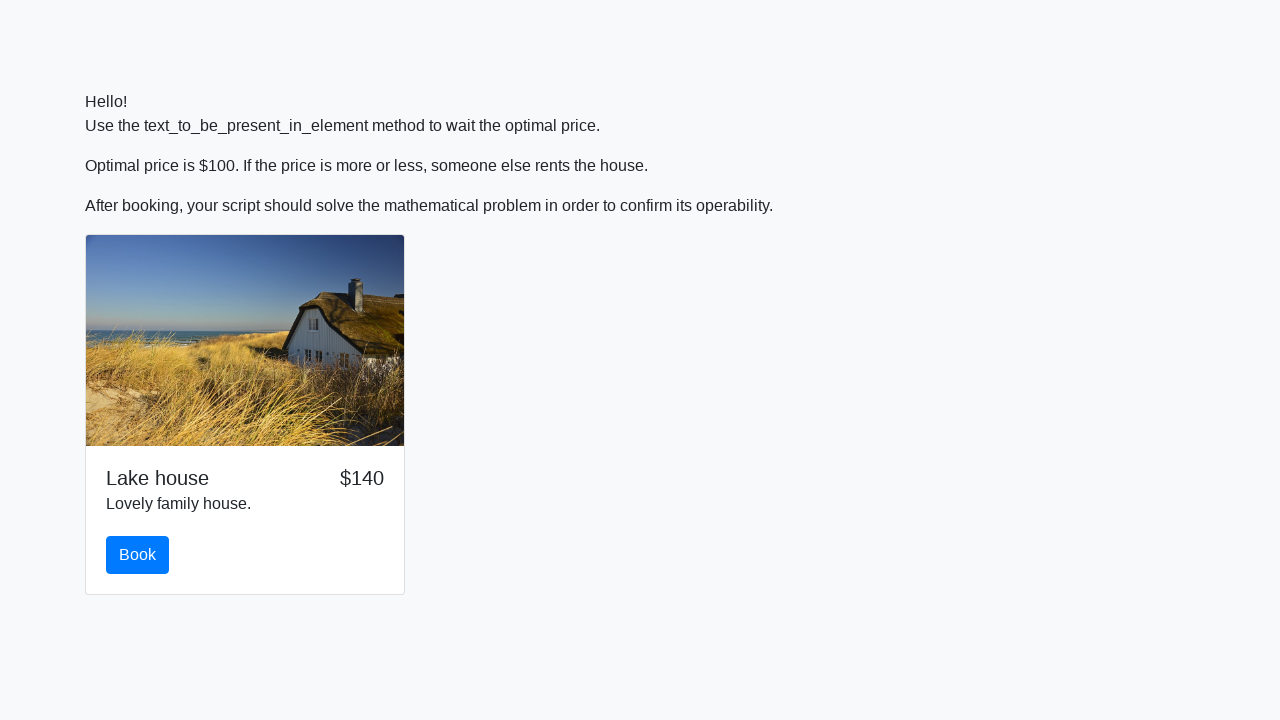